Tests date picker functionality by opening a date picker, selecting a year, month, and day from dropdown menus on a dummy ticket booking form.

Starting URL: https://www.dummyticket.com/dummy-ticket-for-visa-application/

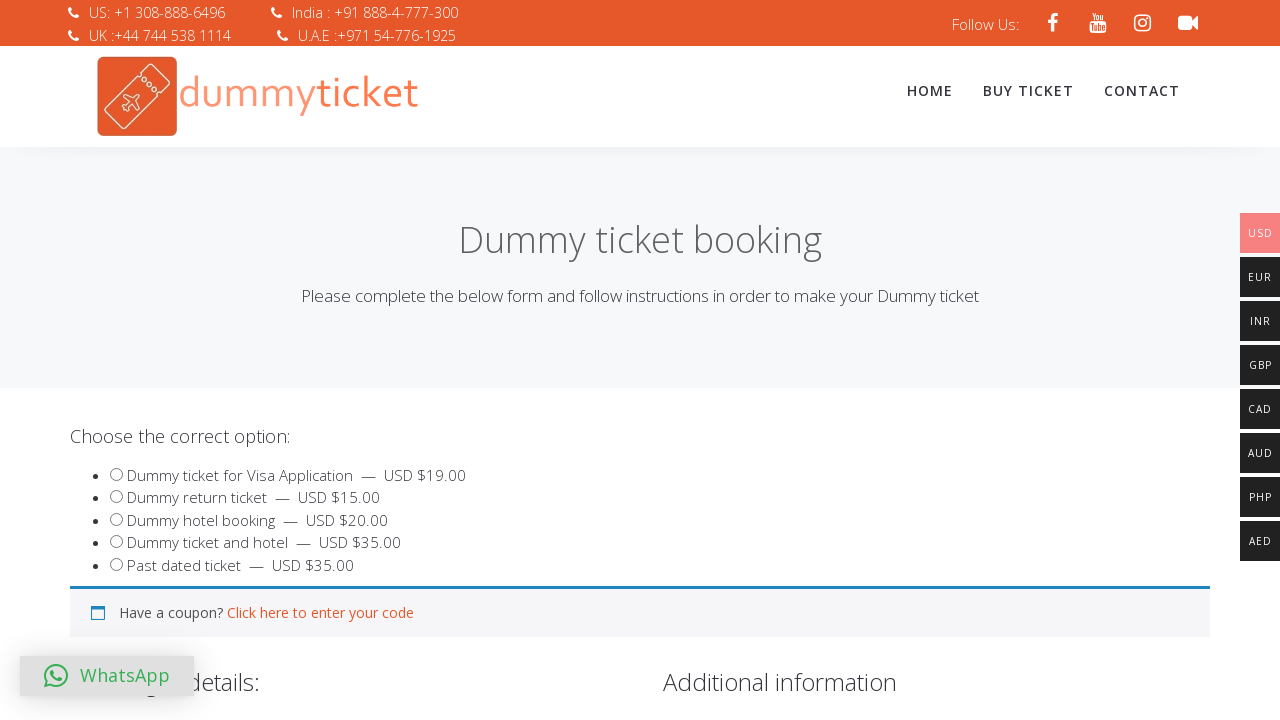

Clicked on appointment date field to open date picker at (344, 360) on #appoinmentdate
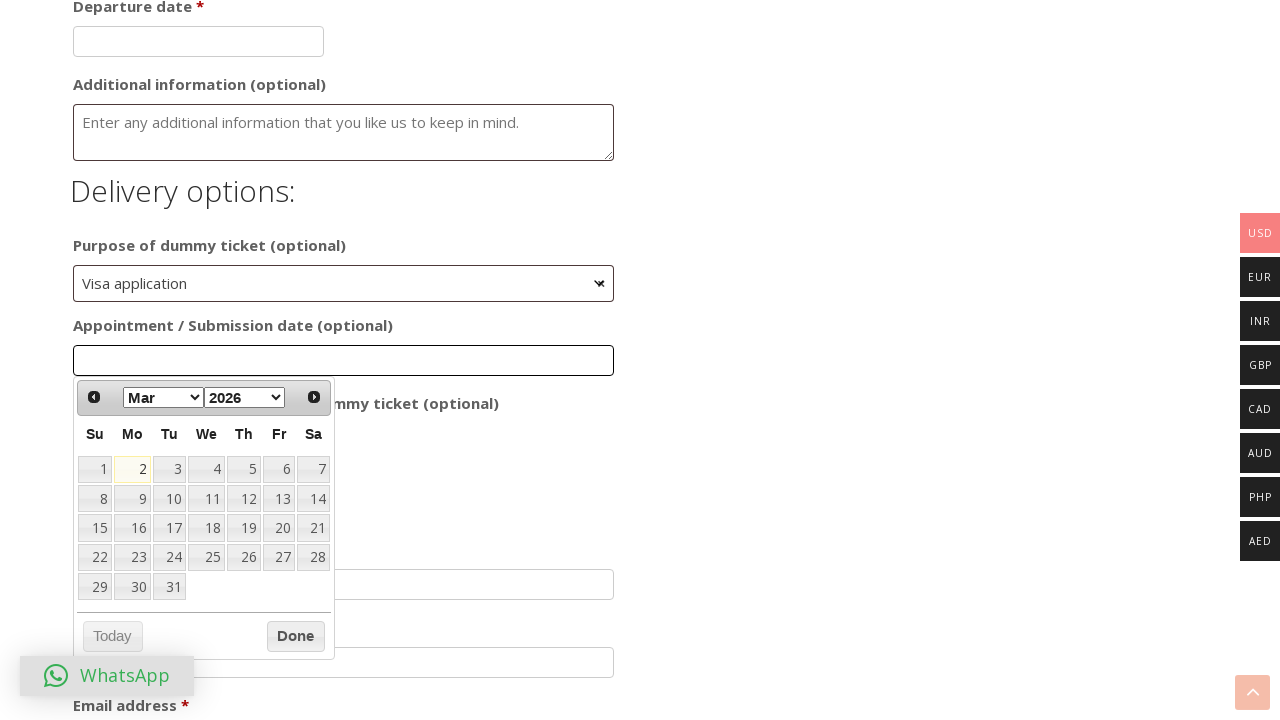

Date picker appeared with year dropdown visible
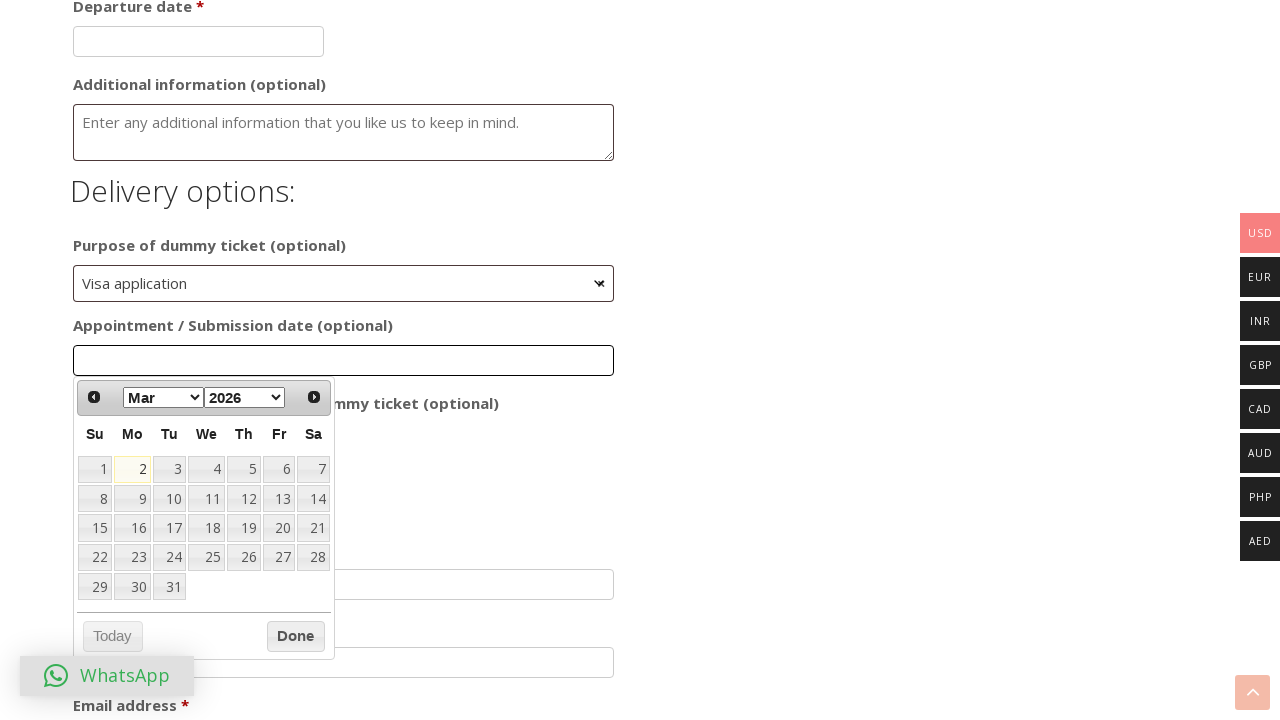

Selected year 2025 from dropdown on select.ui-datepicker-year
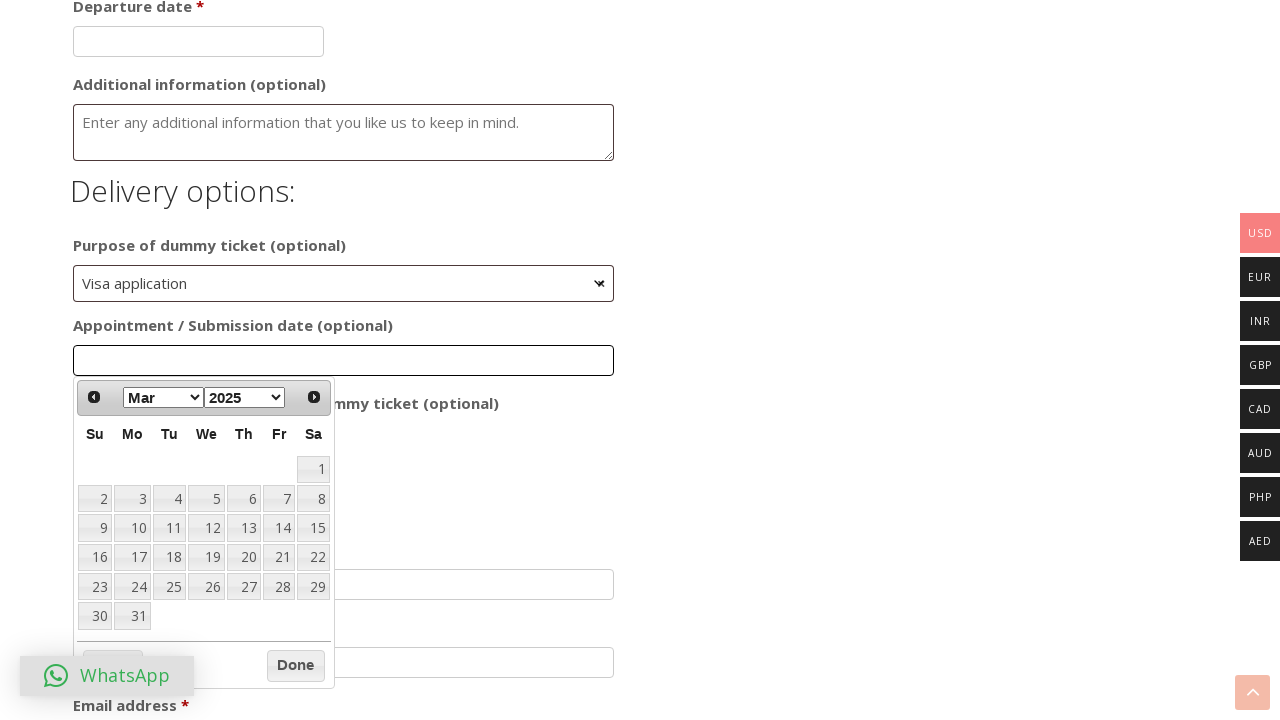

Selected month February from dropdown on select.ui-datepicker-month
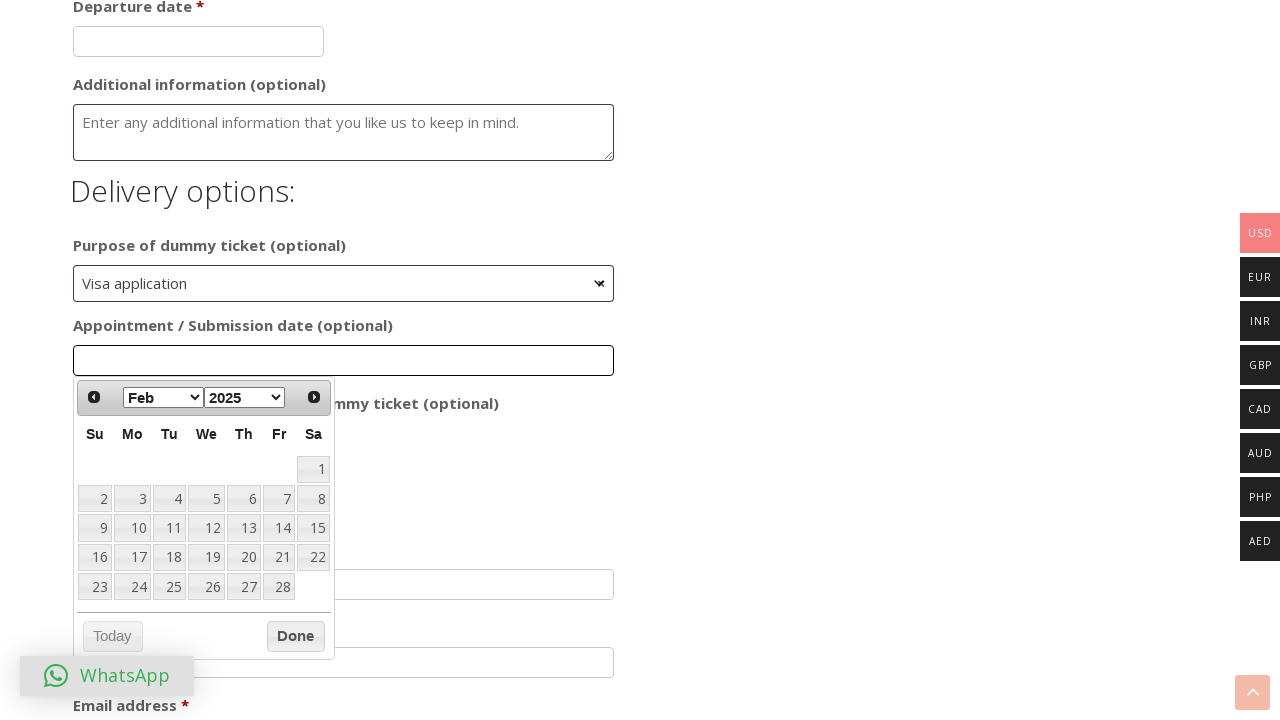

Selected day 11 from calendar at (169, 528) on xpath=//a[@data-date='11']
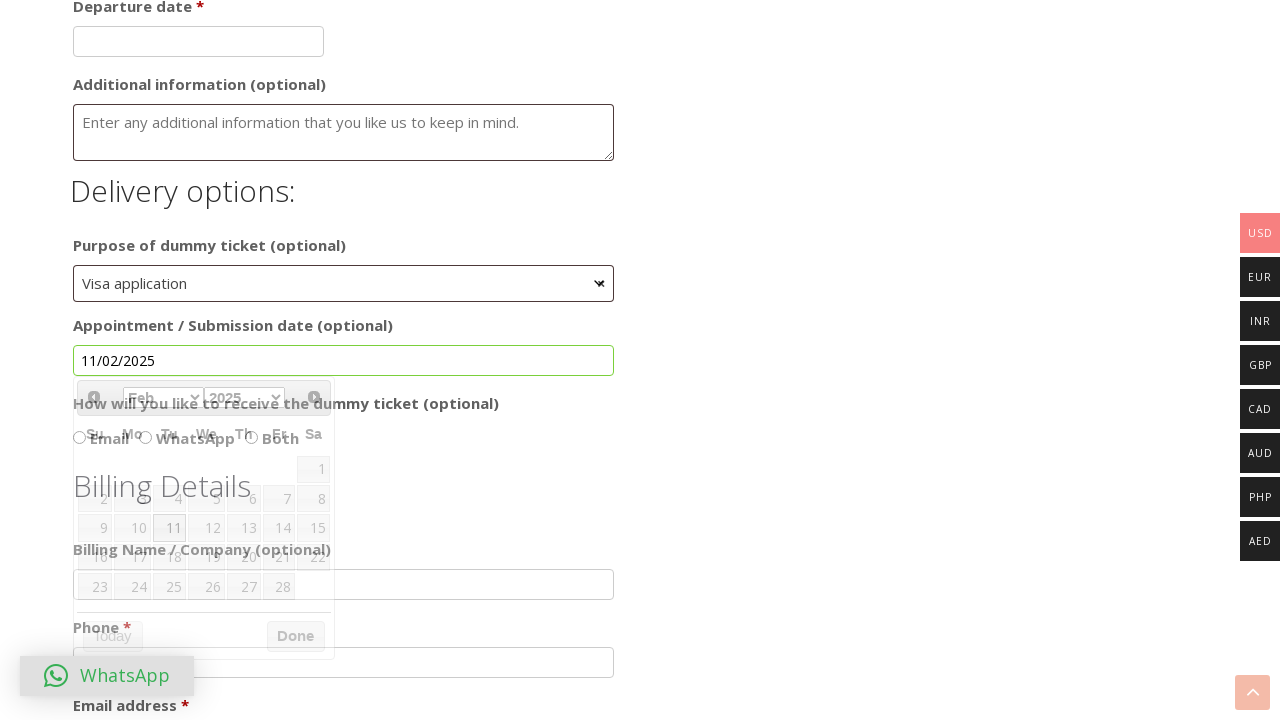

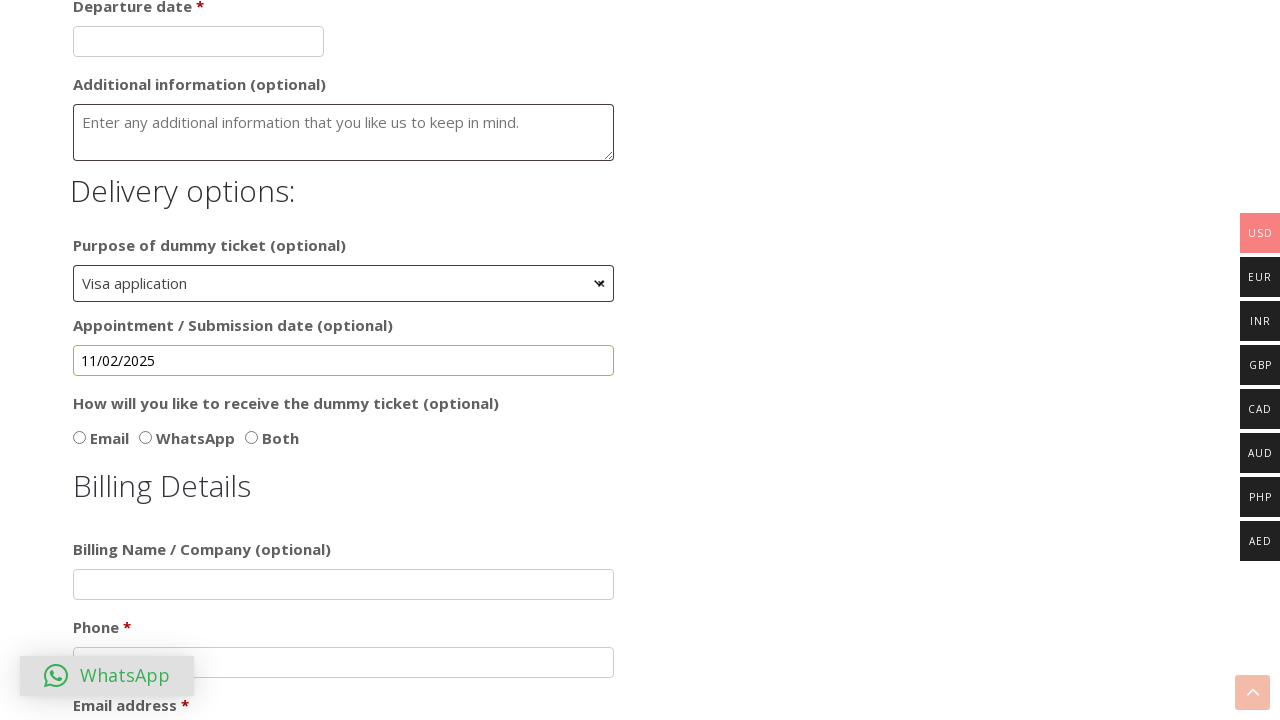